Tests checkbox functionality by checking both checkboxes if they are not already selected, then verifies the first checkbox is checked

Starting URL: https://testcenter.techproeducation.com/index.php?page=checkboxes

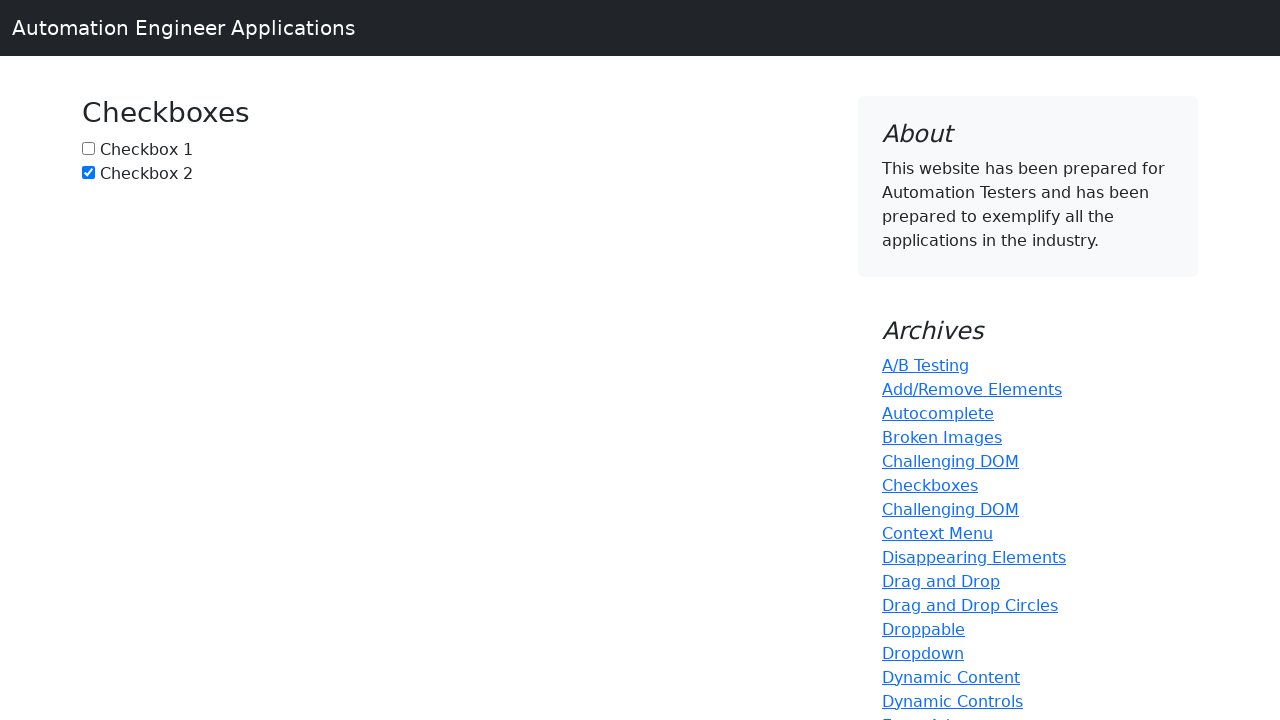

Located checkbox1 element with ID 'box1'
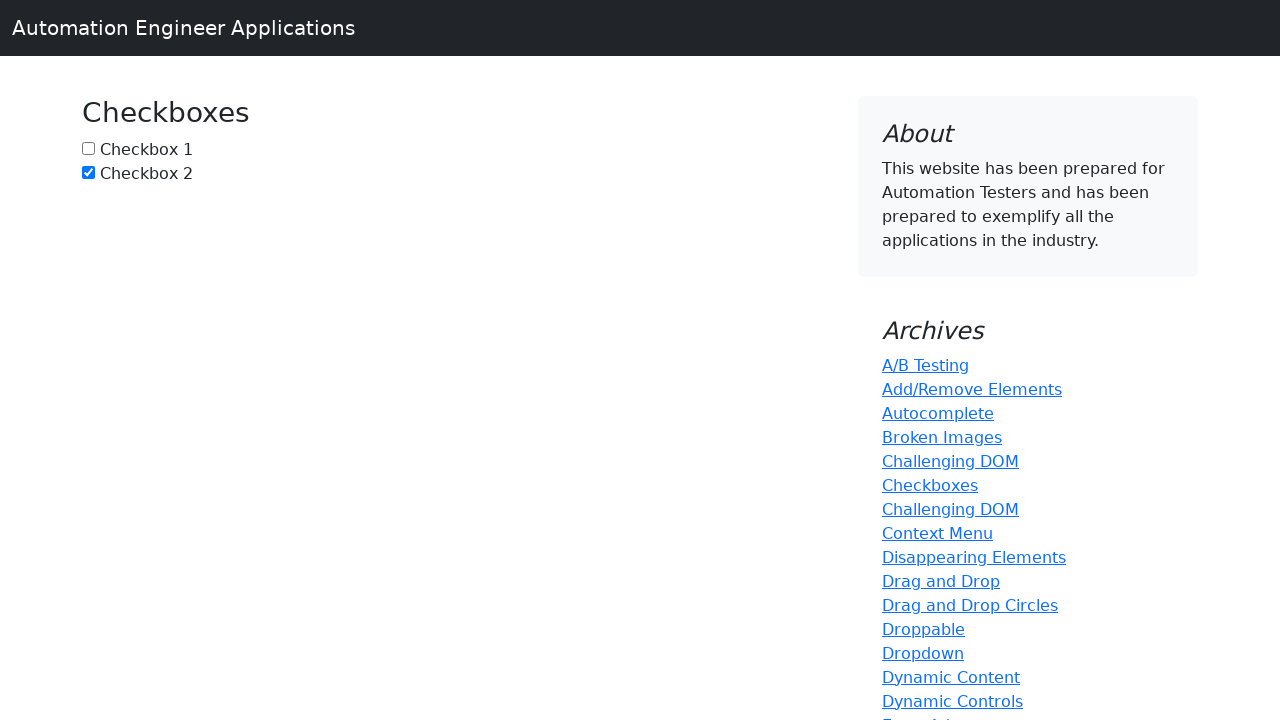

Located checkbox2 element with ID 'box2'
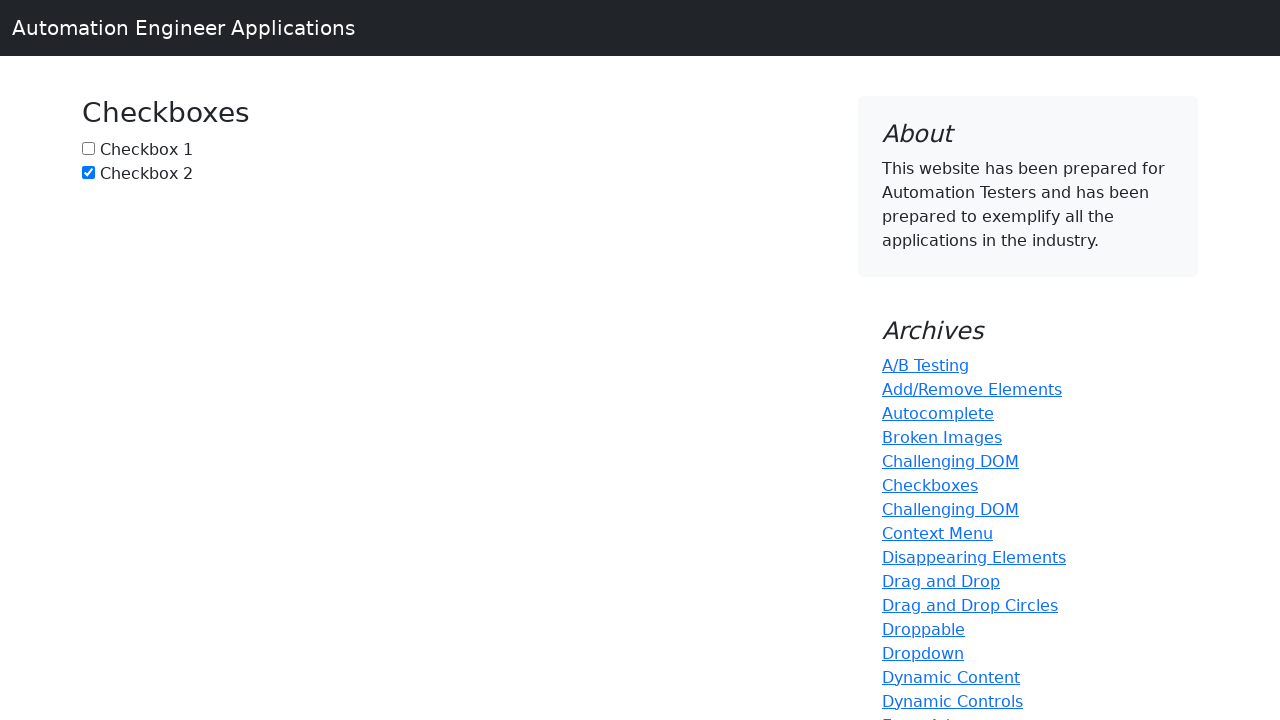

Checkbox1 was not checked, clicked to select it at (88, 148) on #box1
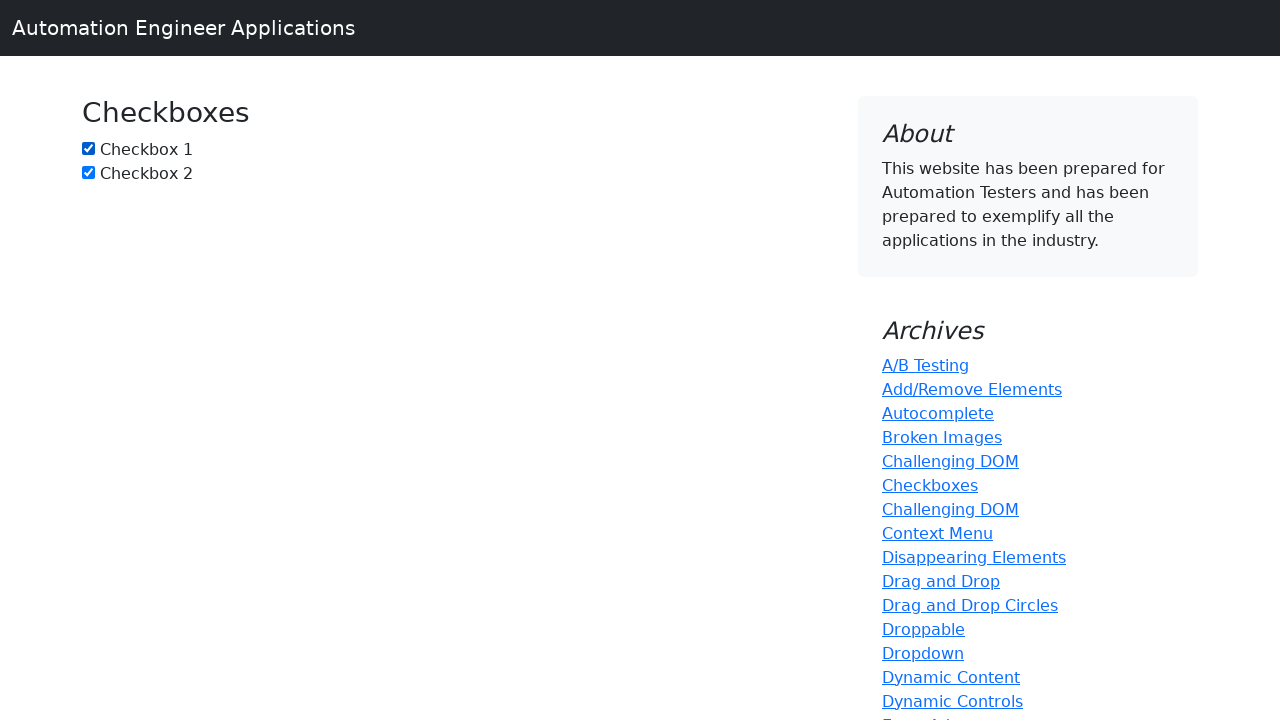

Checkbox2 is already checked, no action needed
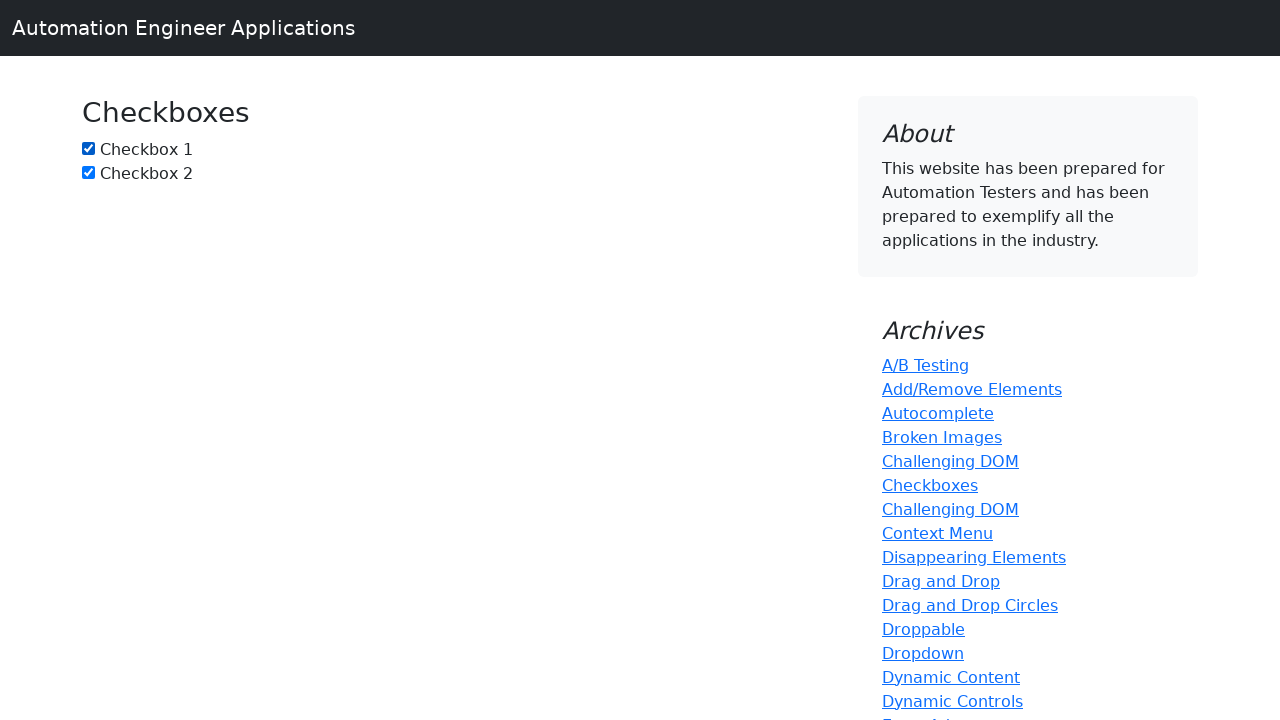

Verified that checkbox1 is checked
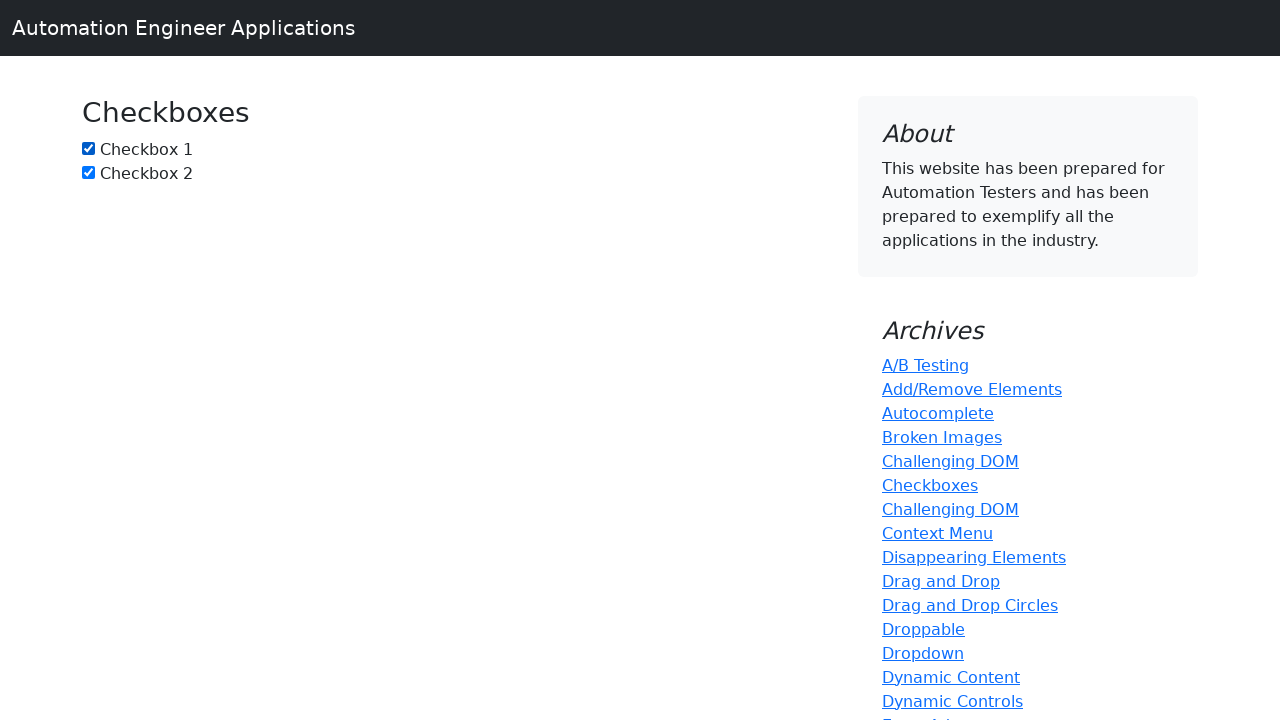

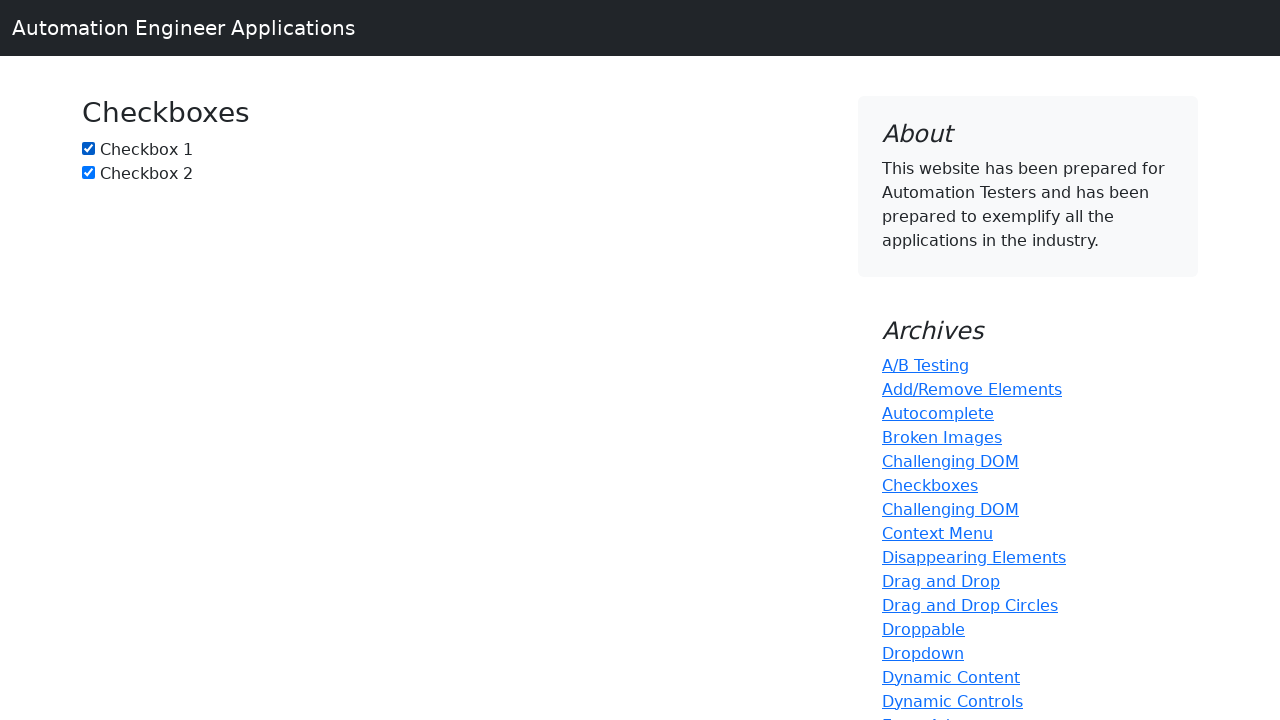